Tests scrolling functionality on a practice page and verifies that a courses table with data is visible after scrolling down the page.

Starting URL: https://www.rahulshettyacademy.com/AutomationPractice/

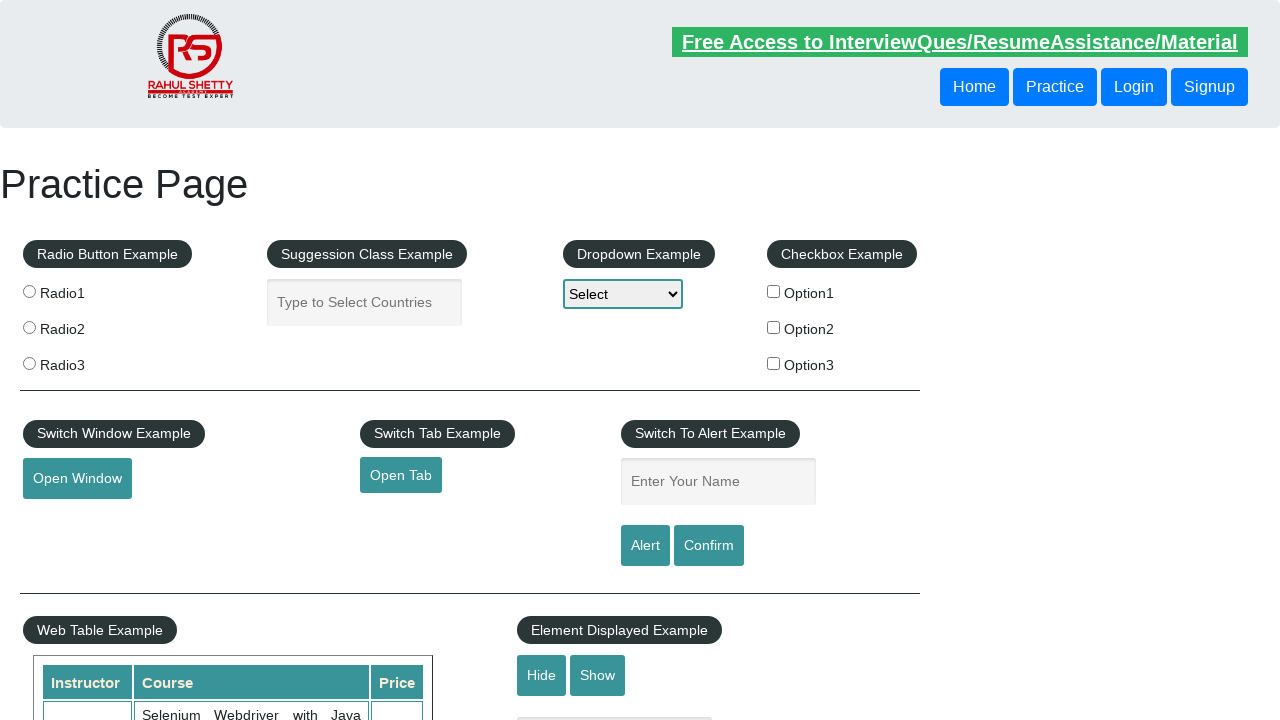

Scrolled down page by 700 pixels
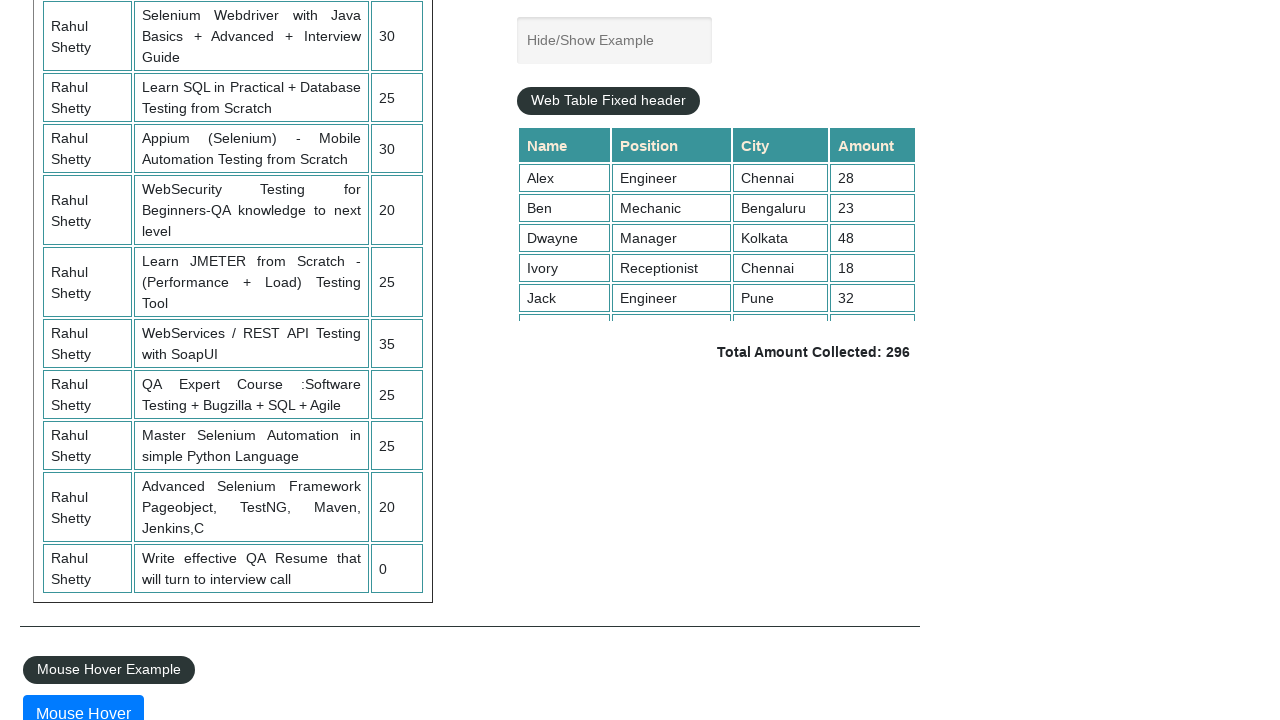

Courses table became visible
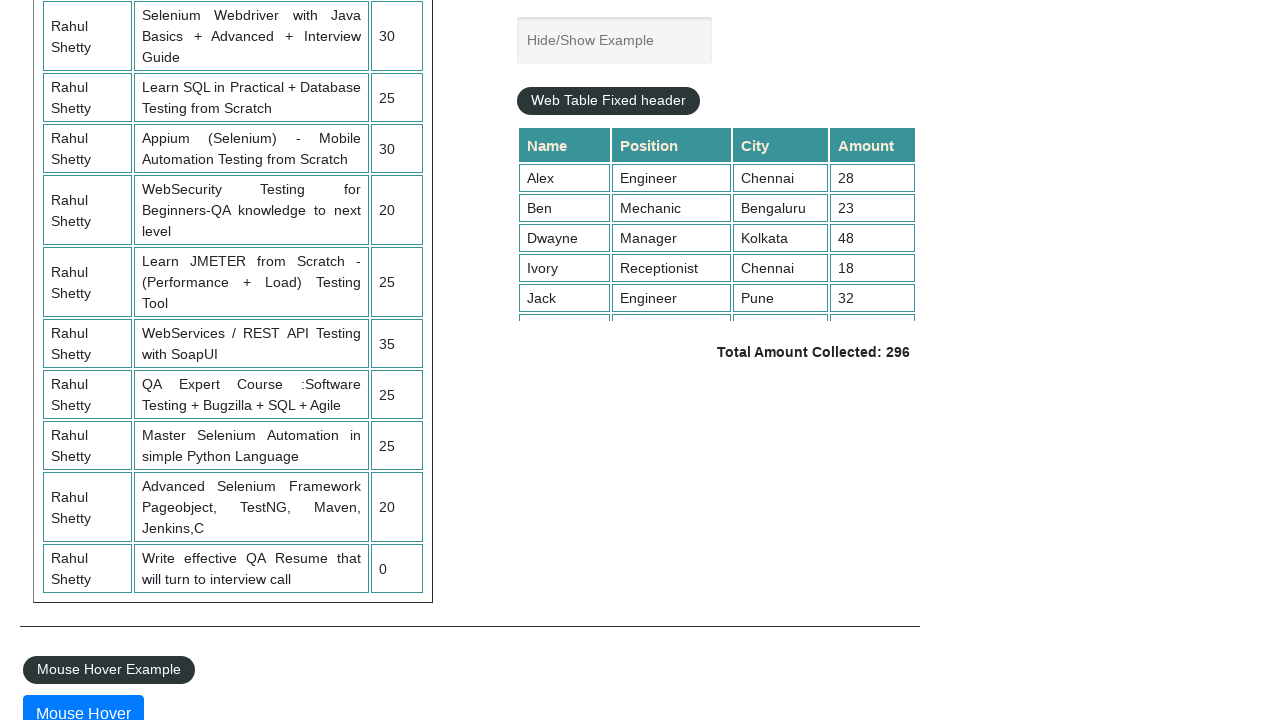

Verified table data cells are present in the third column
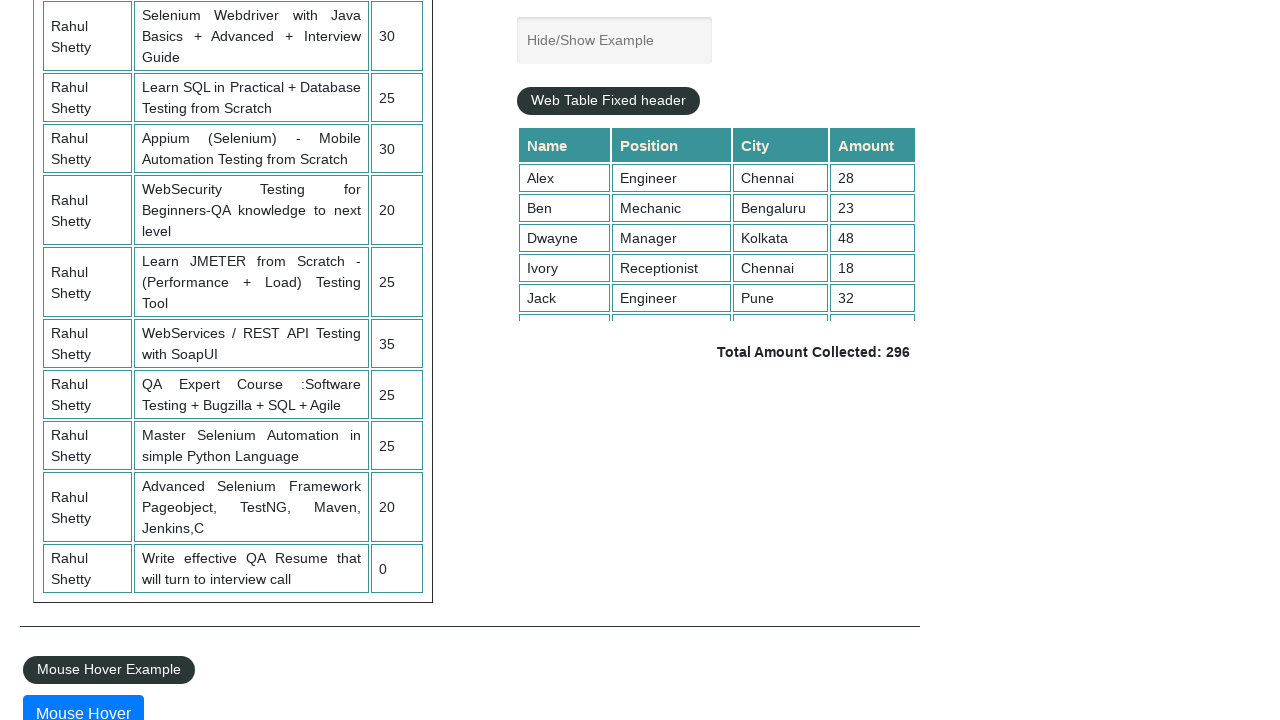

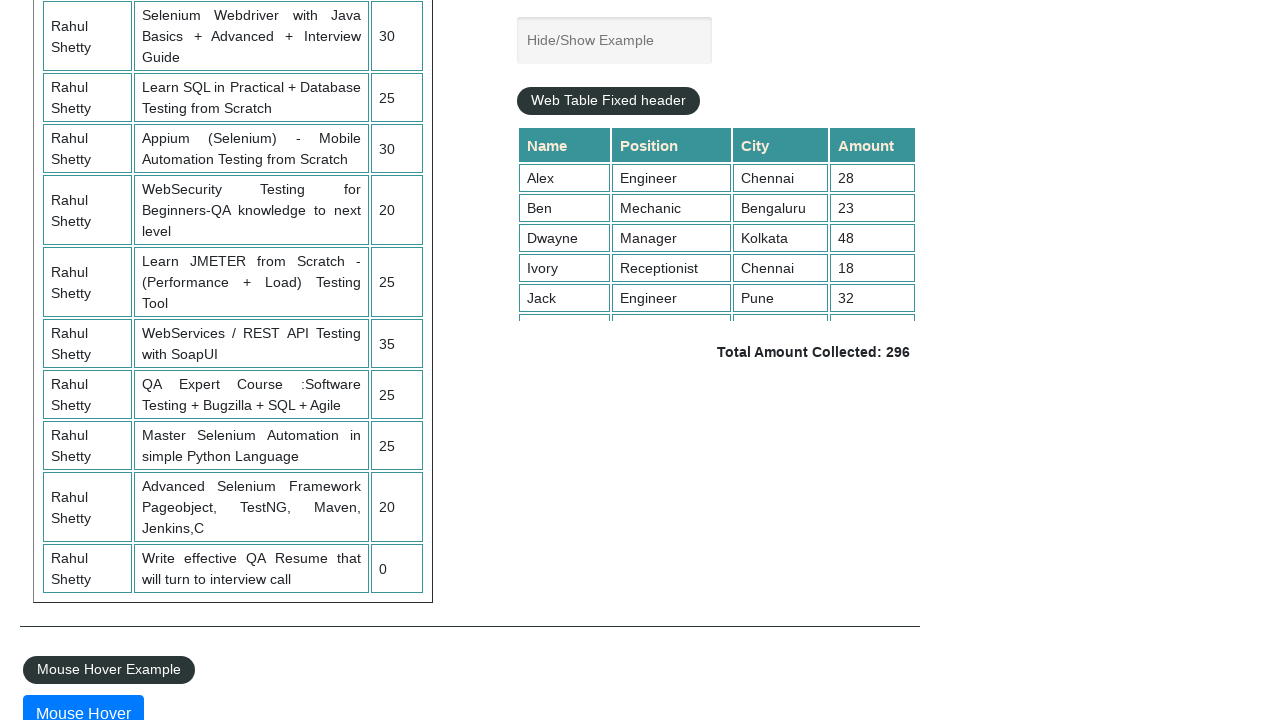